Tests footer functionality by clicking on a footer element to expand or reveal hidden content

Starting URL: https://creditural.ru/

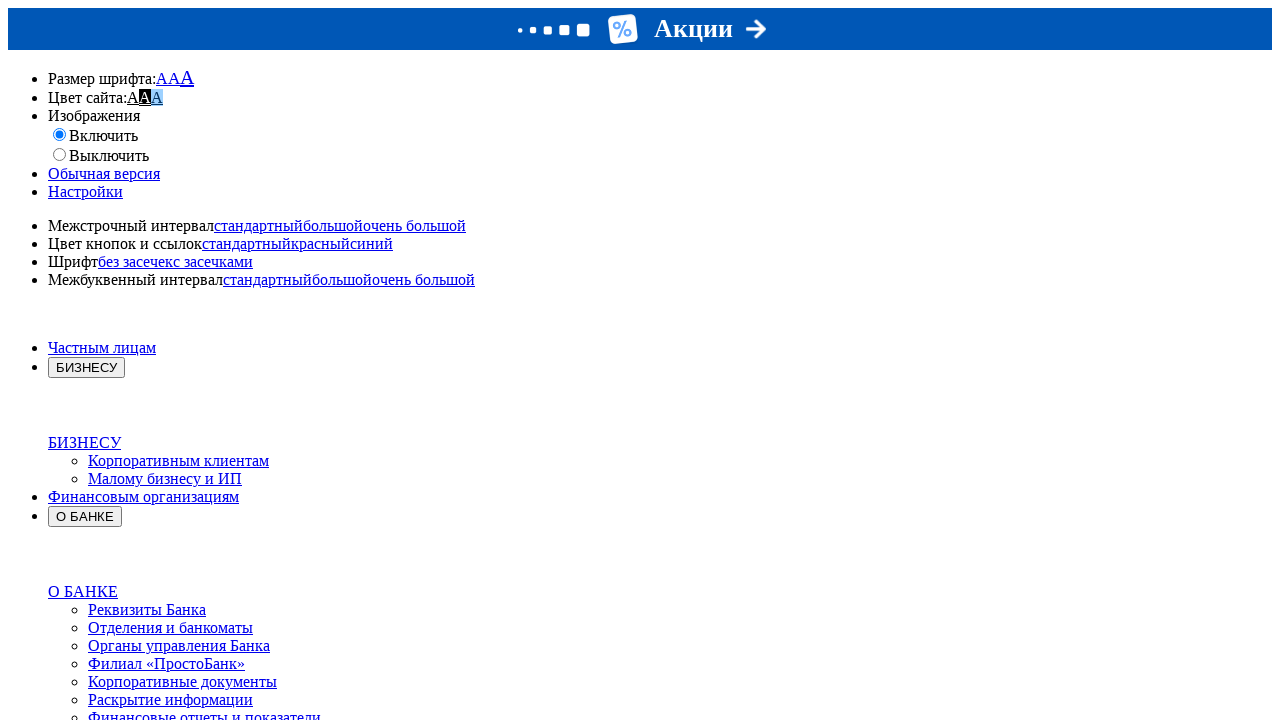

Clicked on footer 'see more' element to expand hidden content at (660, 360) on .footer__see.hidden-mobile
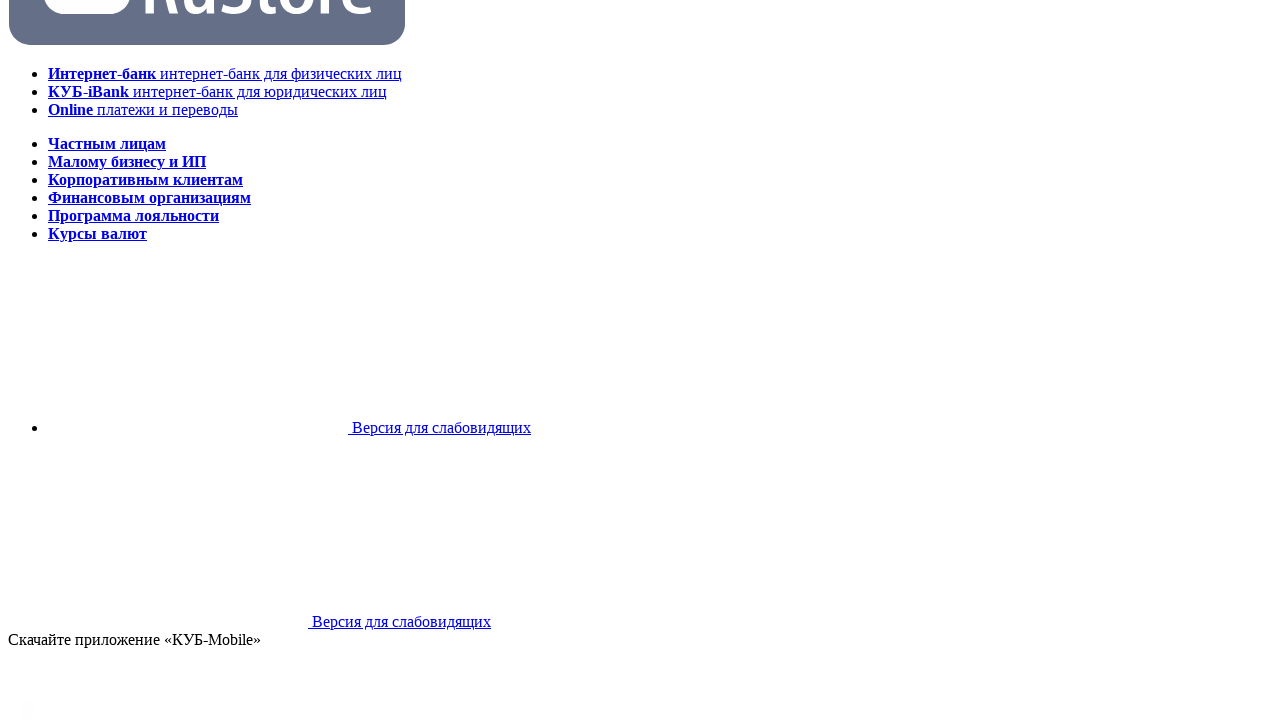

Waited for animations and content to load
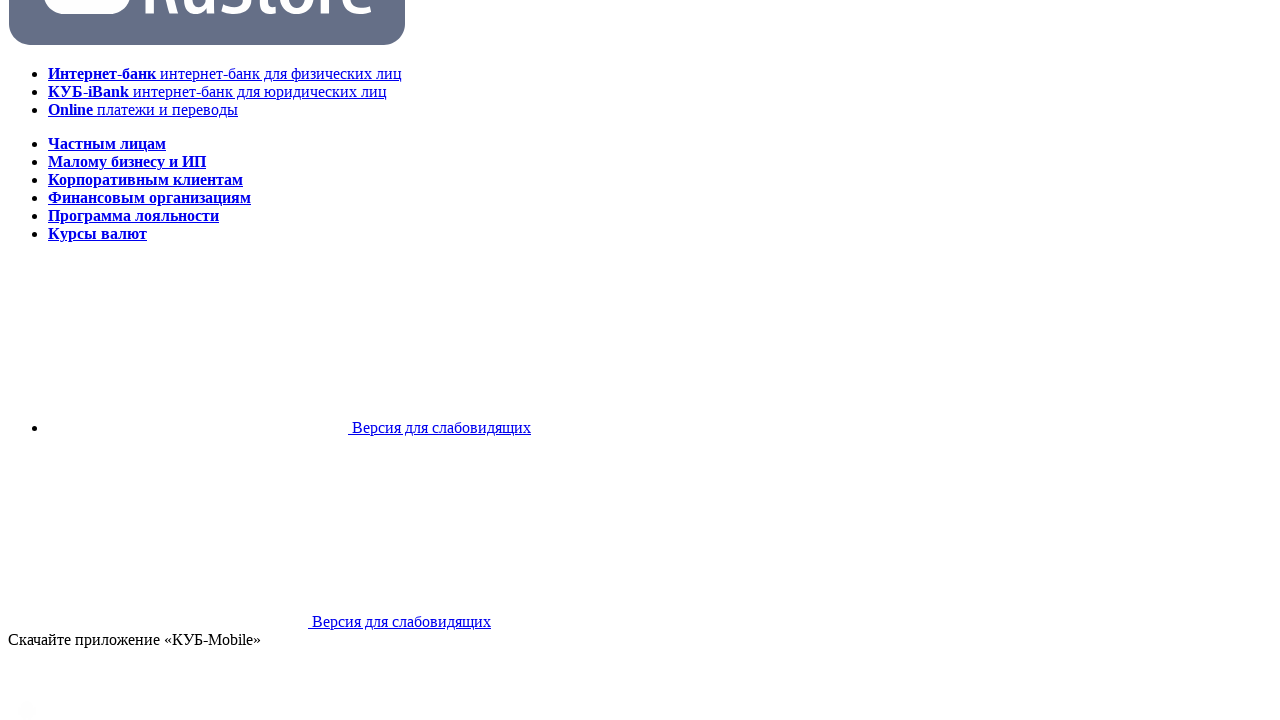

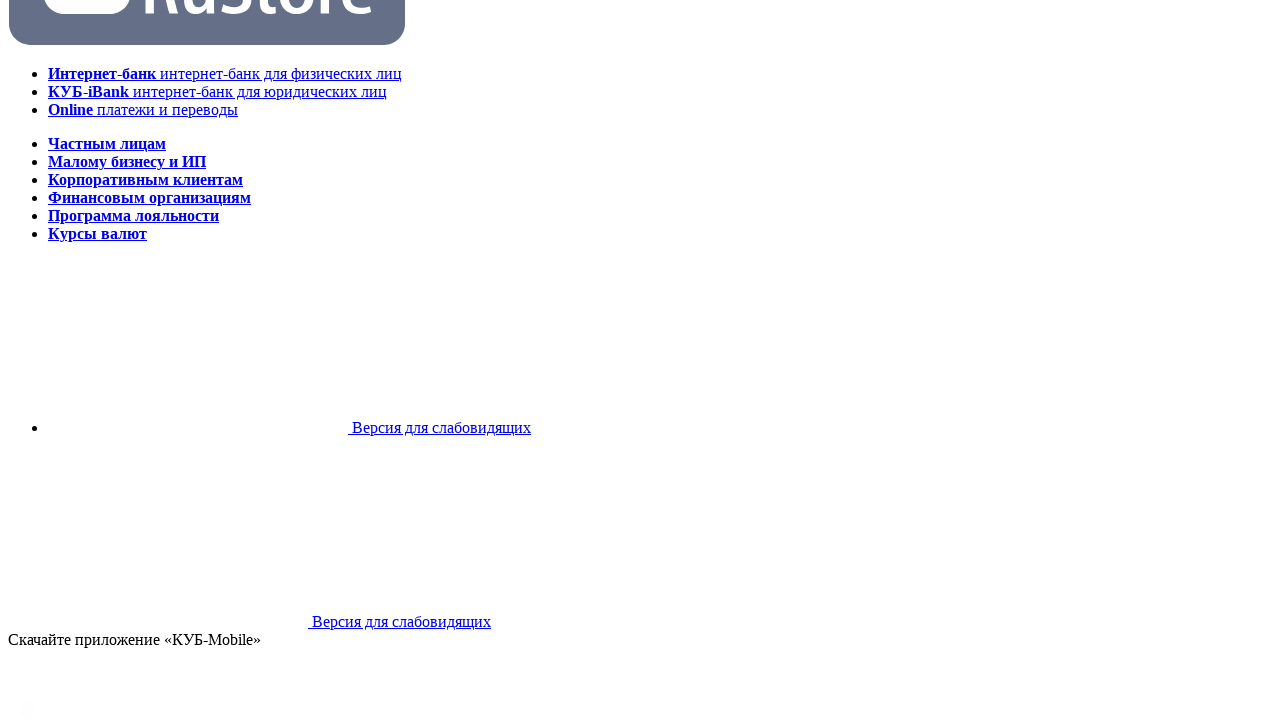